Tests that entering an invalid email format triggers the appropriate validation error message

Starting URL: https://semantic-ui.com/examples/login.html

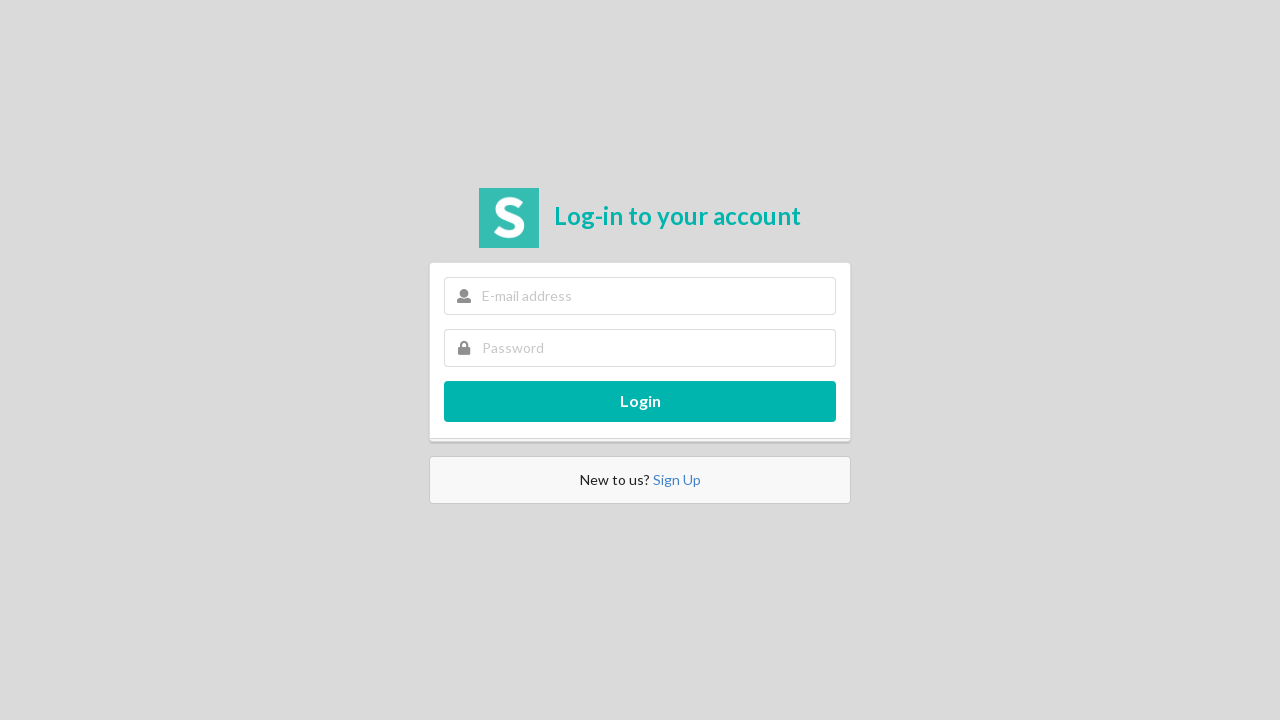

Filled email field with invalid format 'invalidemailformat' on input[name='email']
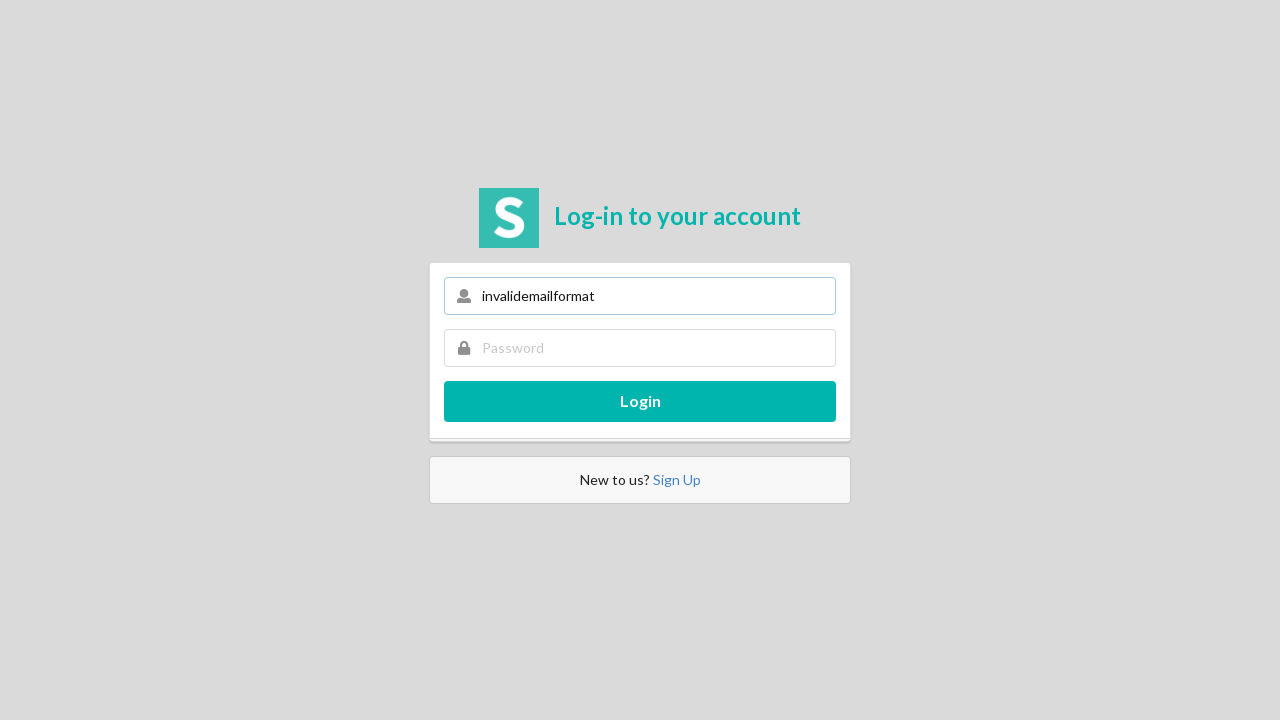

Filled password field with valid password on input[name='password']
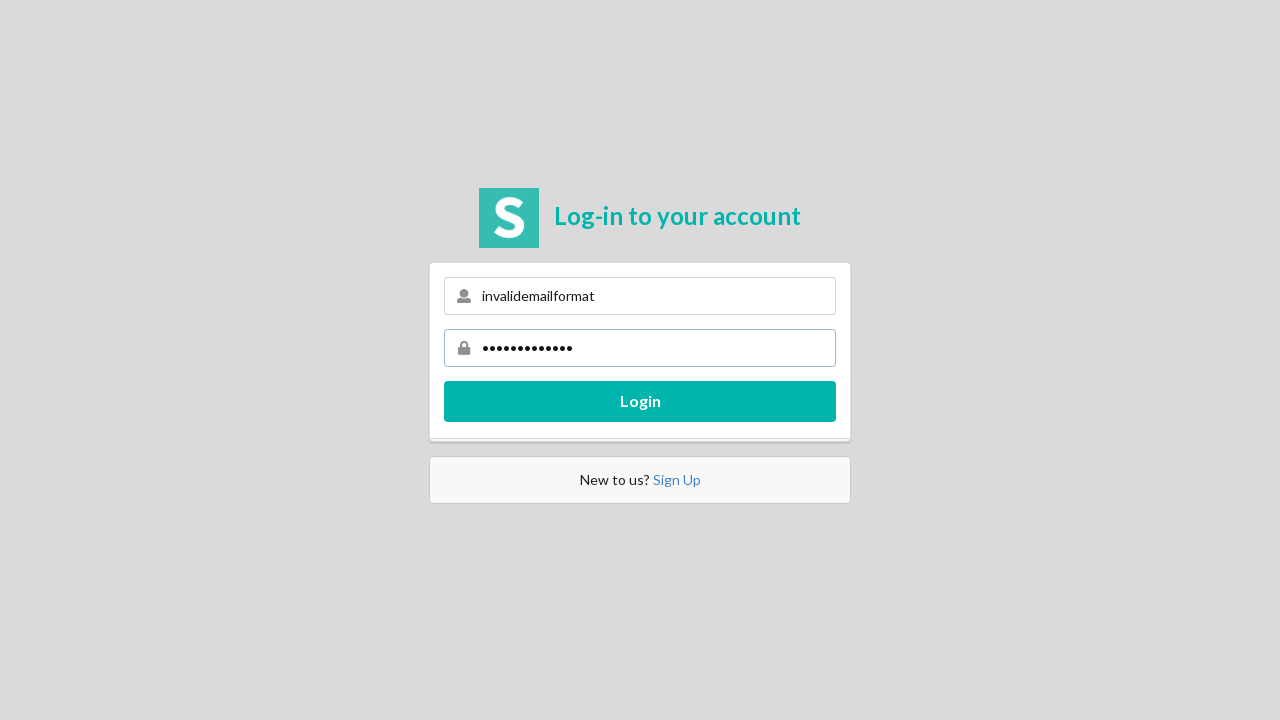

Clicked login button to submit form at (640, 401) on .submit
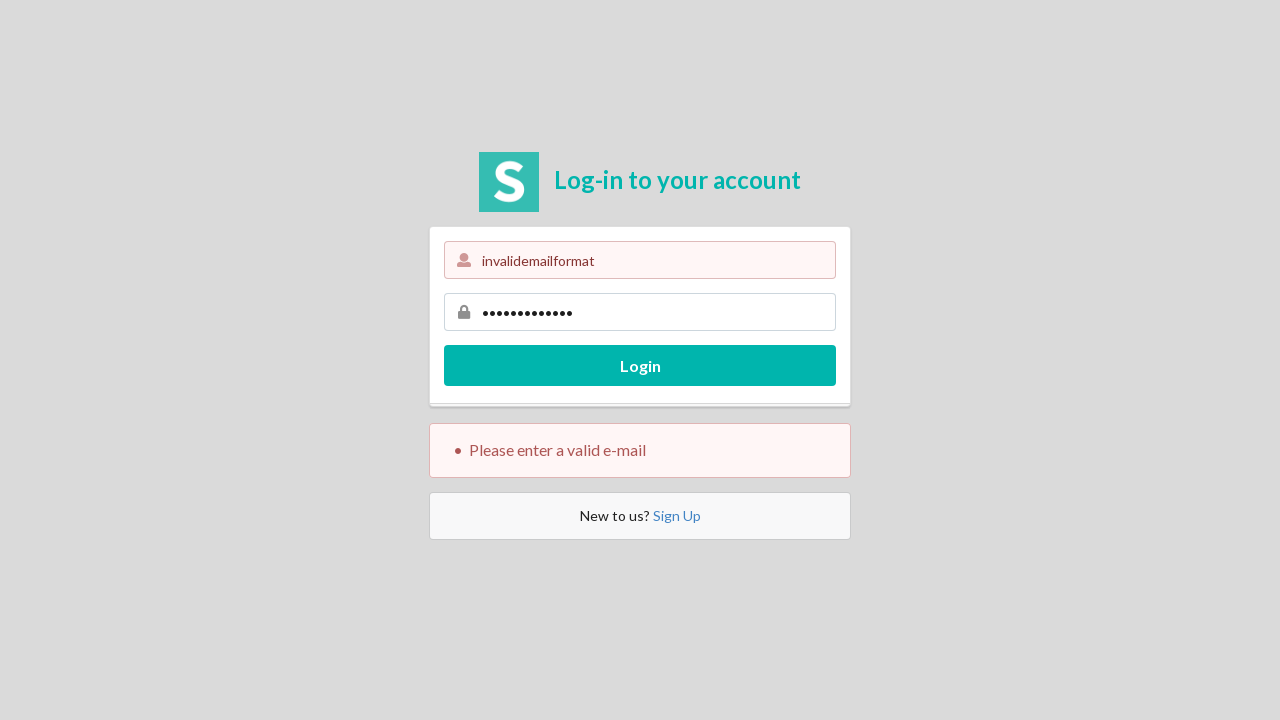

Validation error message appeared: 'Please enter a valid e-mail'
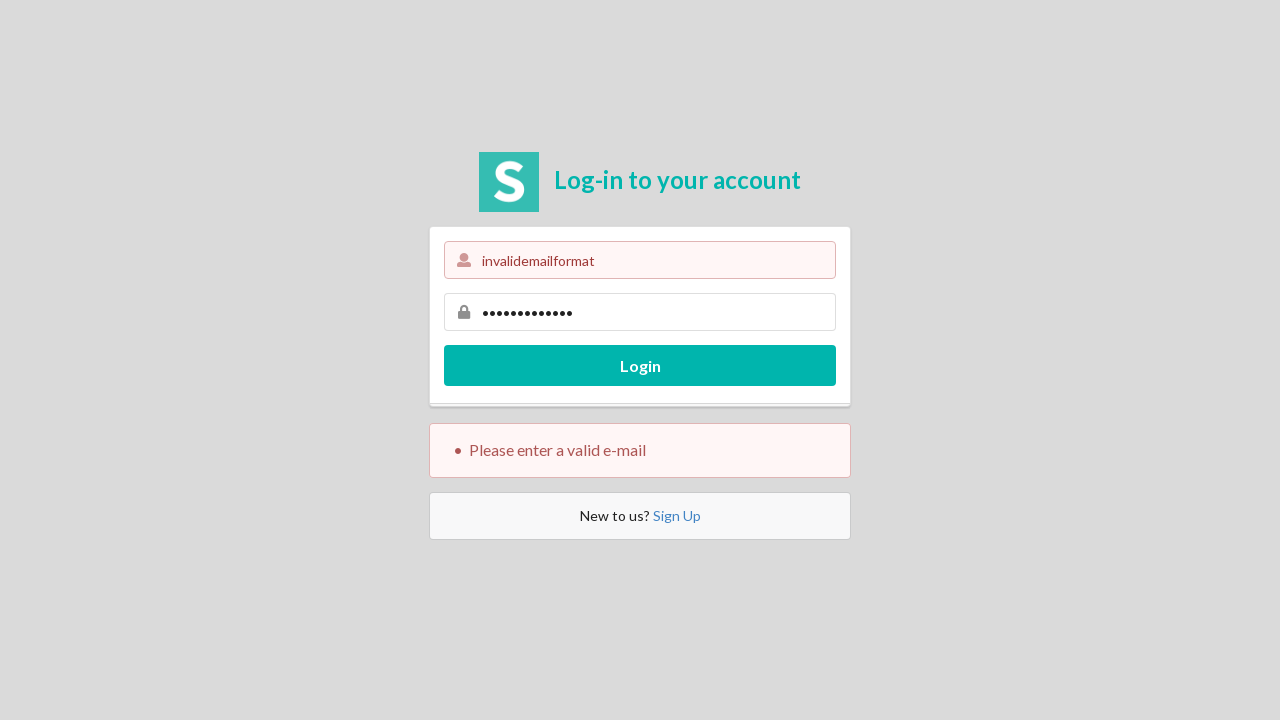

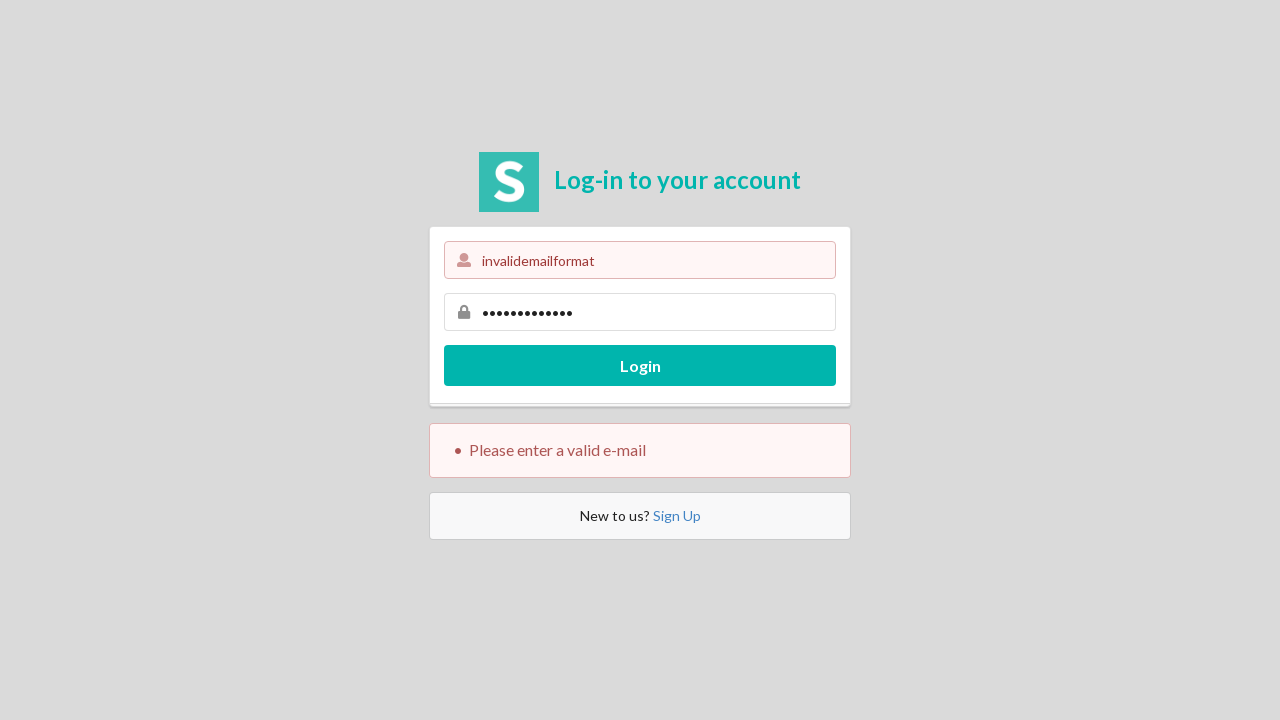